Uploads a file to a file input field on the Selenium test form

Starting URL: https://www.selenium.dev/selenium/web/web-form.html

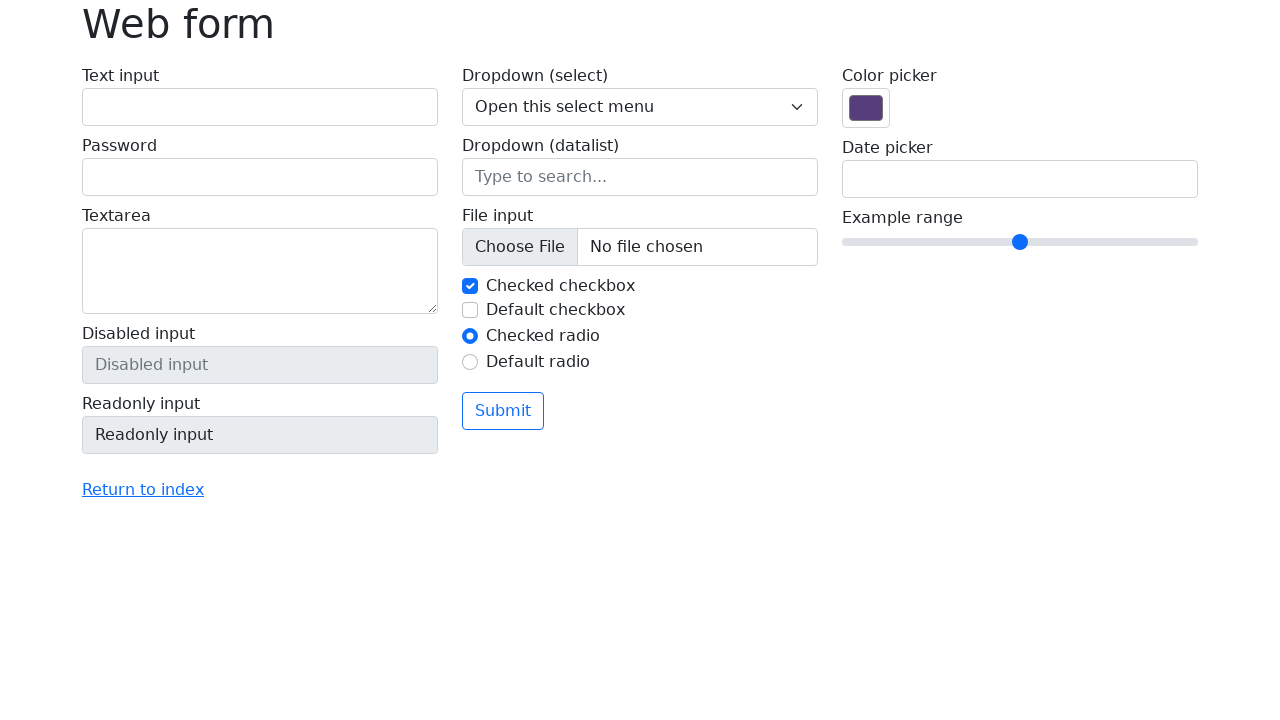

Cleared files from default checkbox input
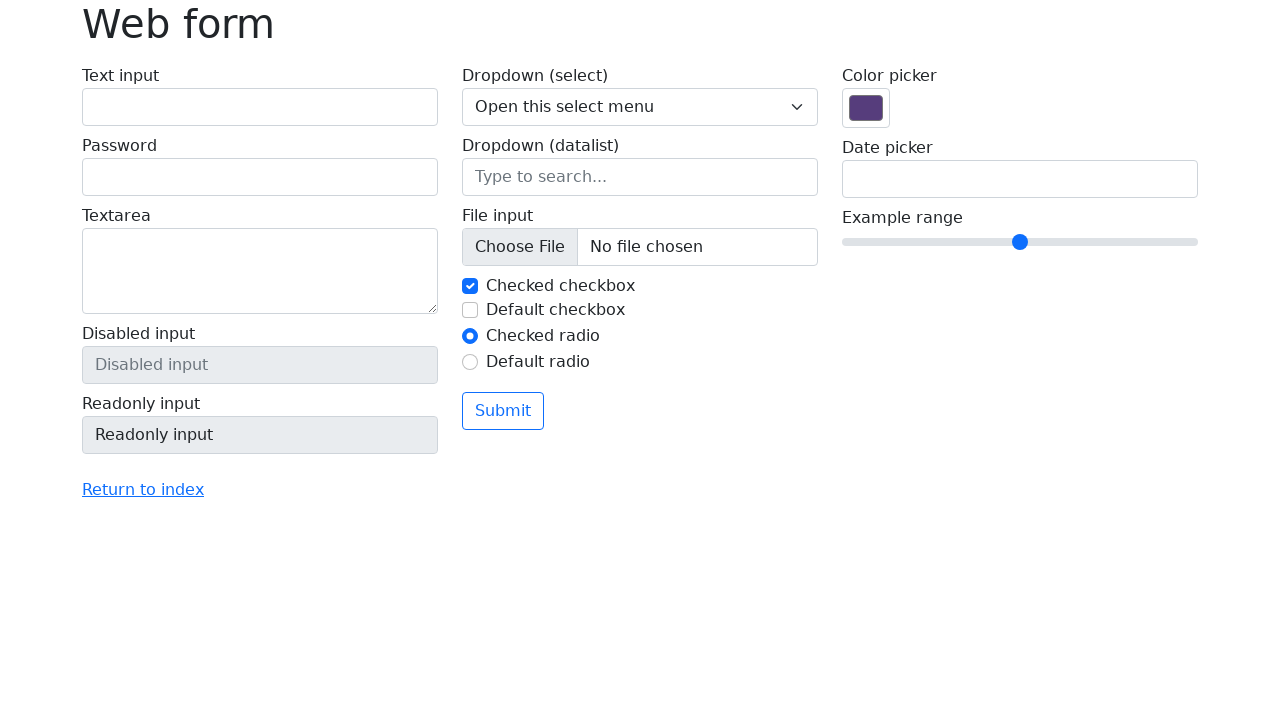

Uploaded test_file.txt to file input field
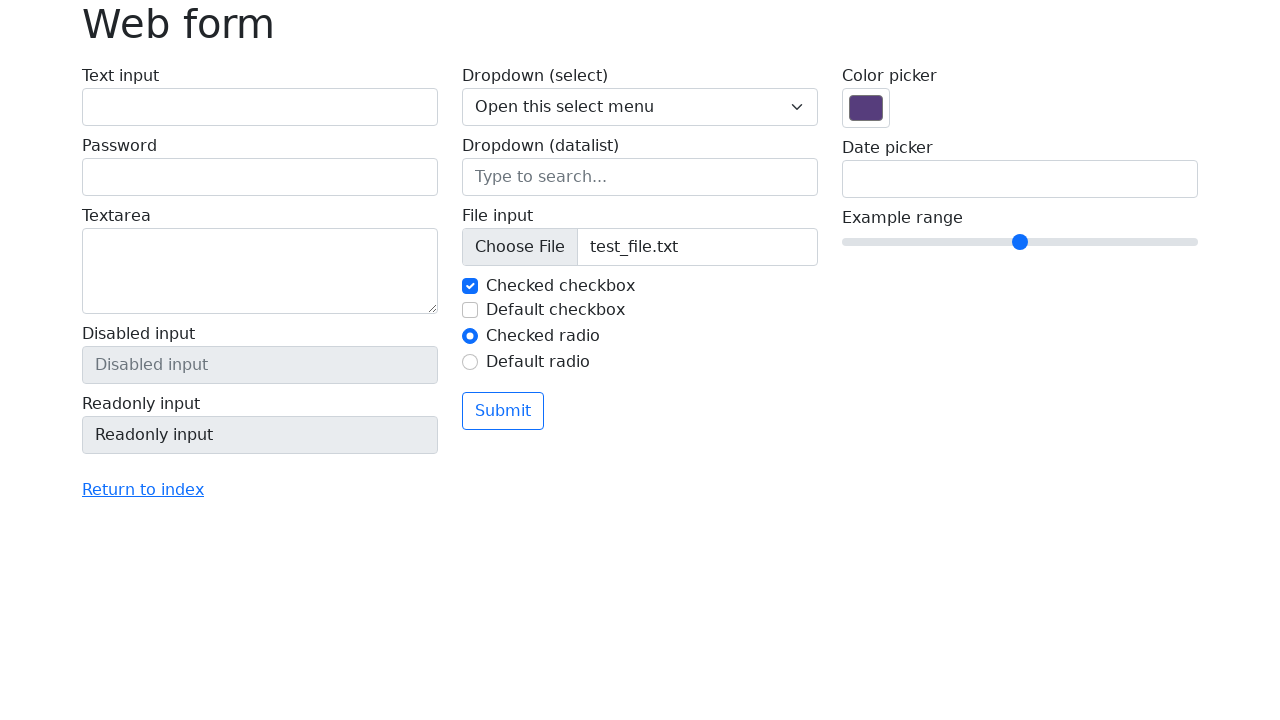

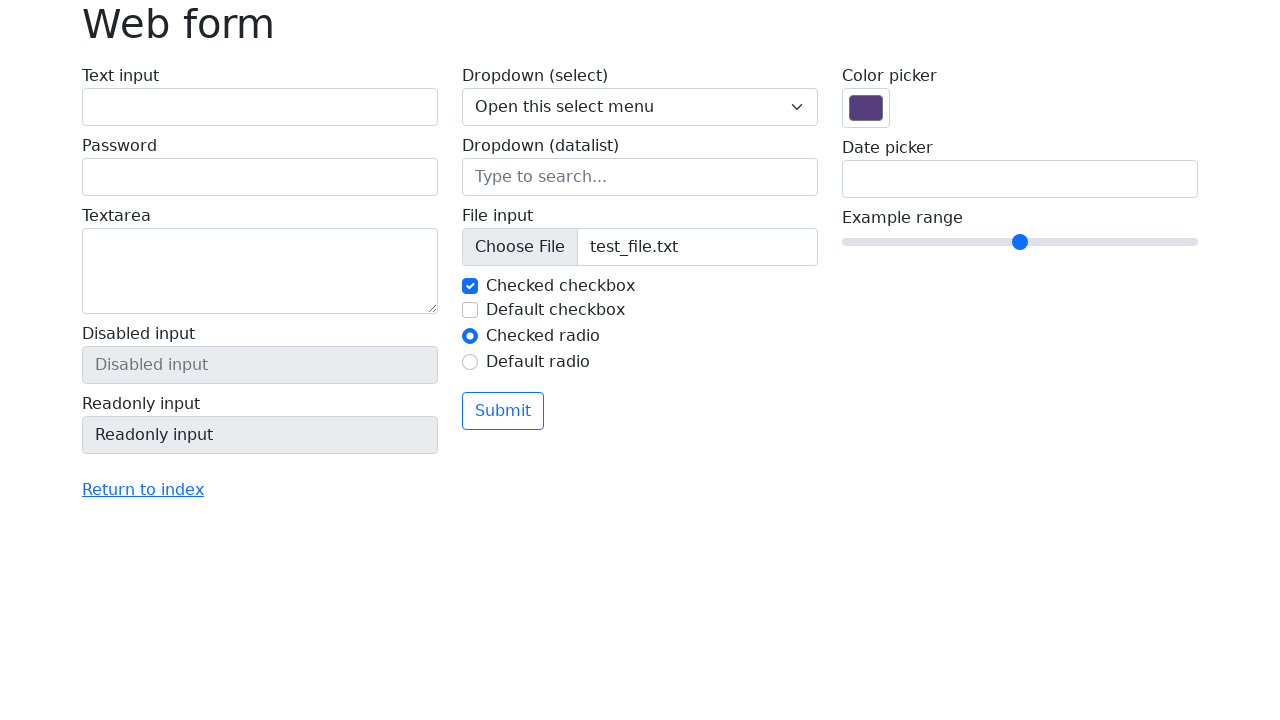